Tests regular click functionality by clicking on the third button in the button list

Starting URL: https://demoqa.com/buttons

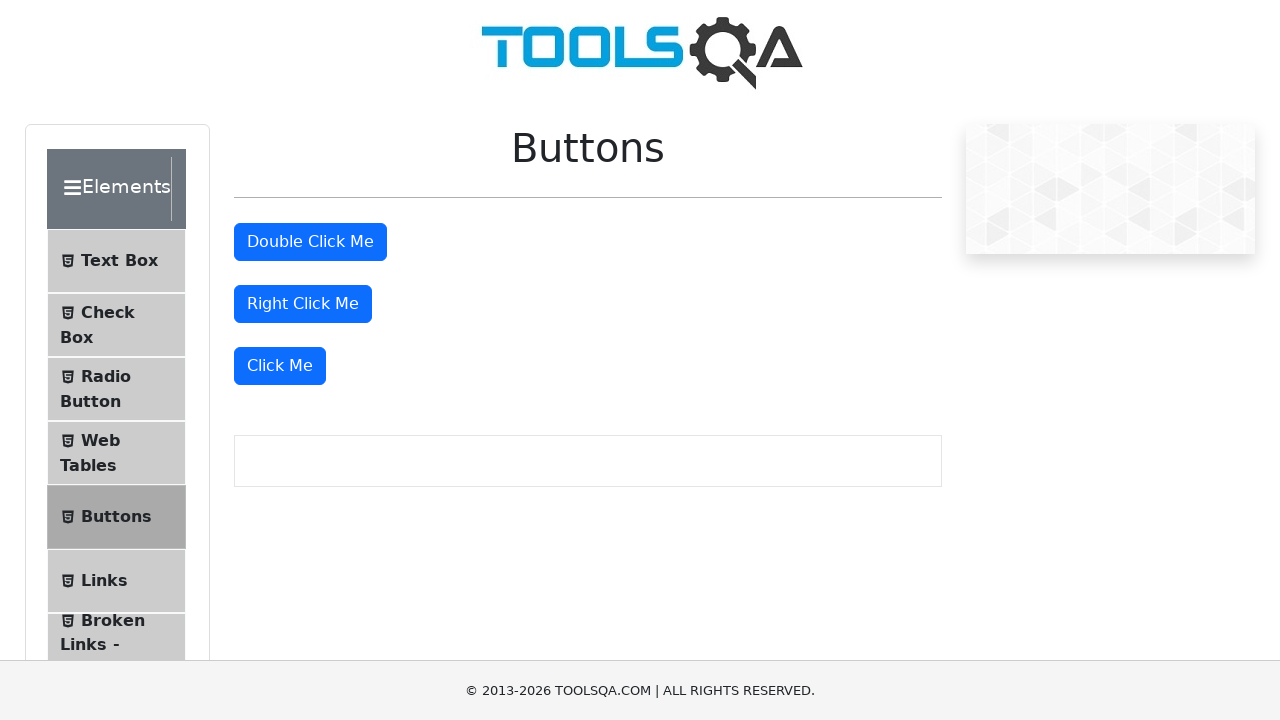

Located all buttons in the button list
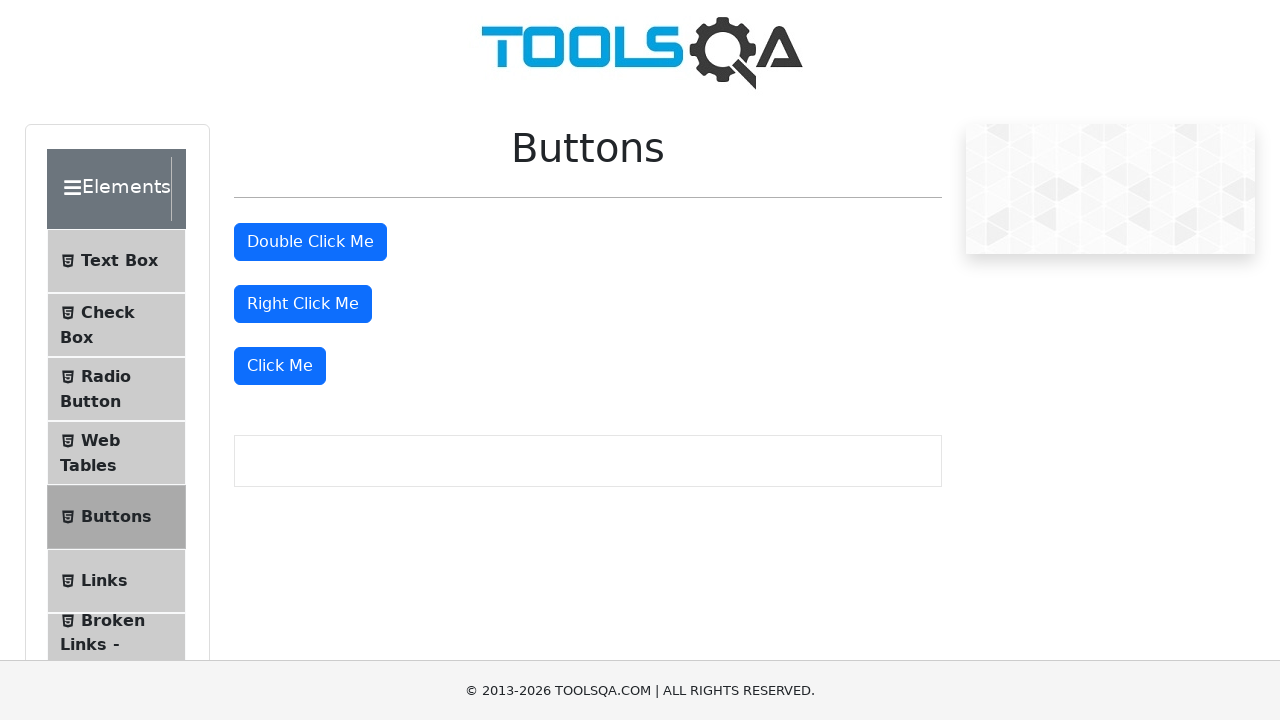

Clicked the third button in the button list at (280, 366) on .col-md-6 .btn >> nth=2
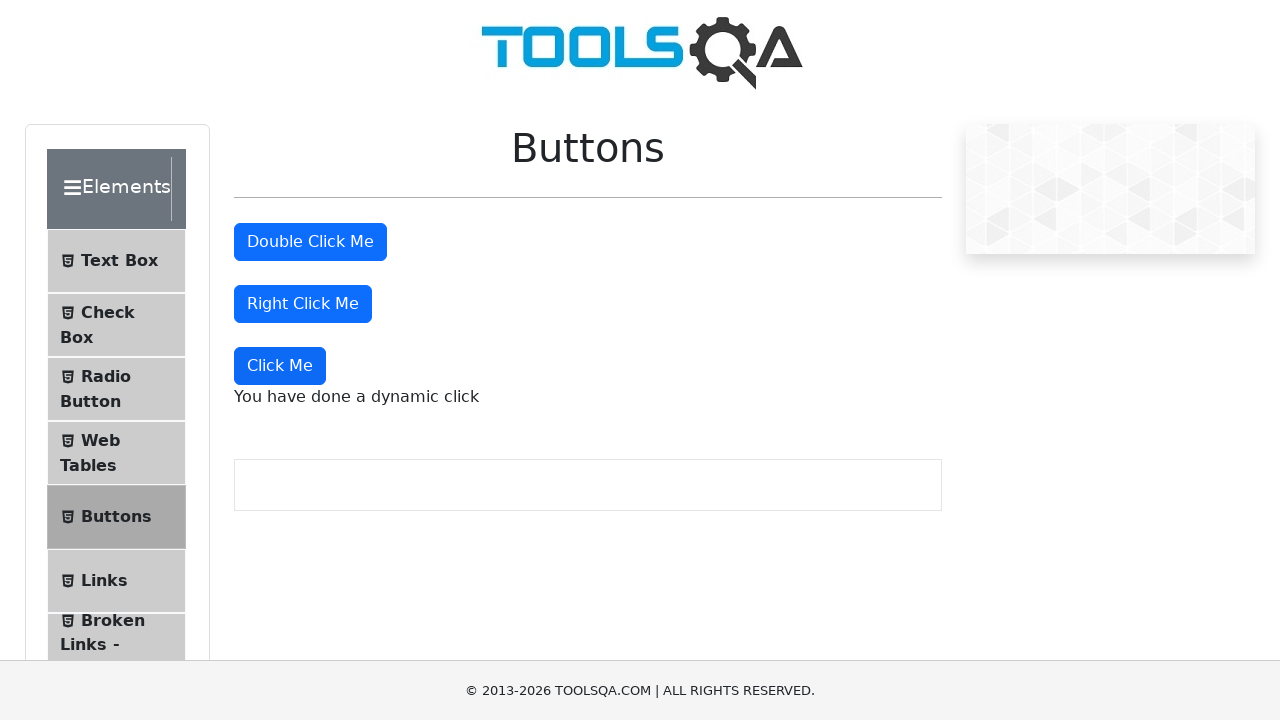

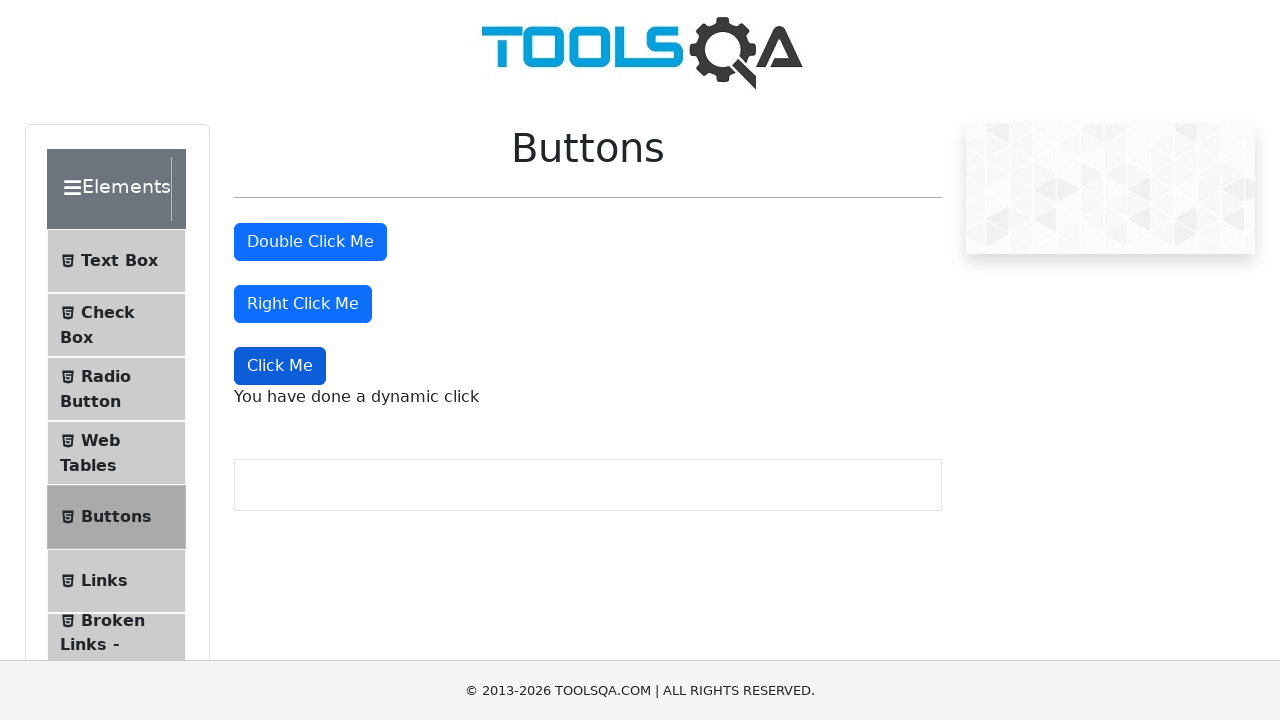